Reads a register number from a form, retrieves corresponding student data (matricula, nombre, apellido) based on that number, fills a form with the data, submits it, and retrieves a confirmation access ID.

Starting URL: http://www.pino.mx/2308/ti/lista.php

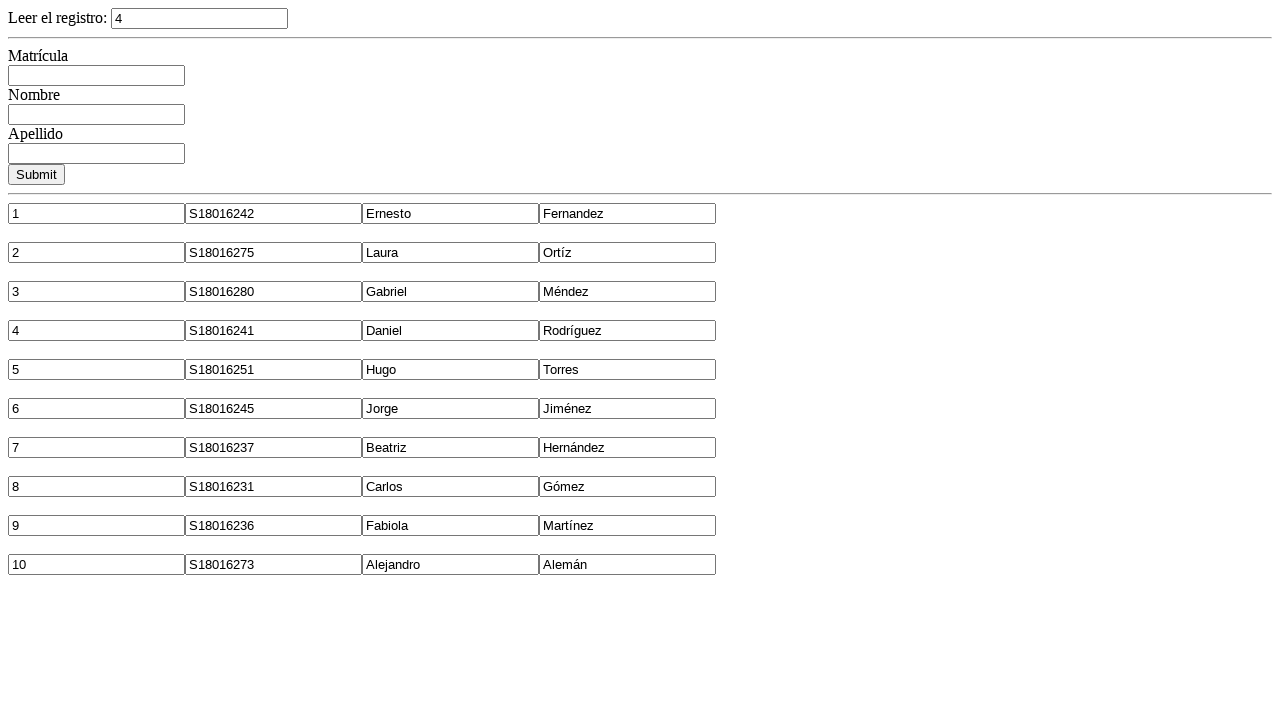

Read register number from 'leer' field
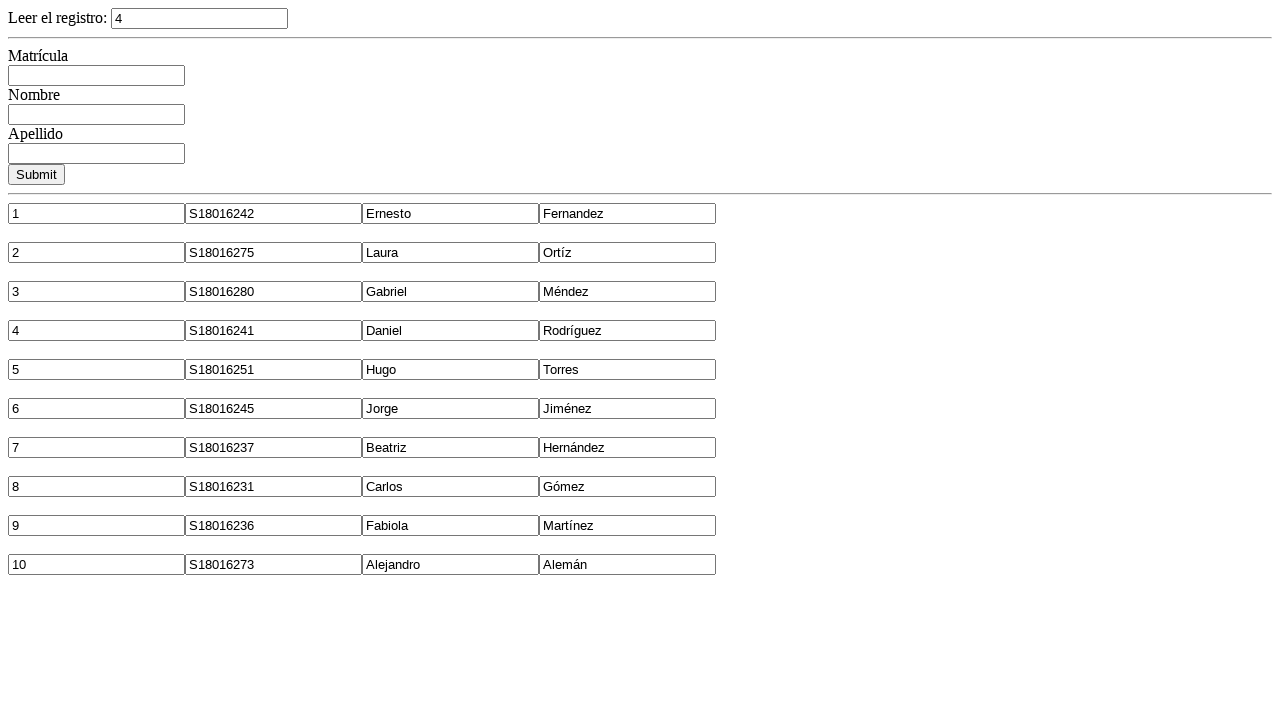

Converted register number to integer
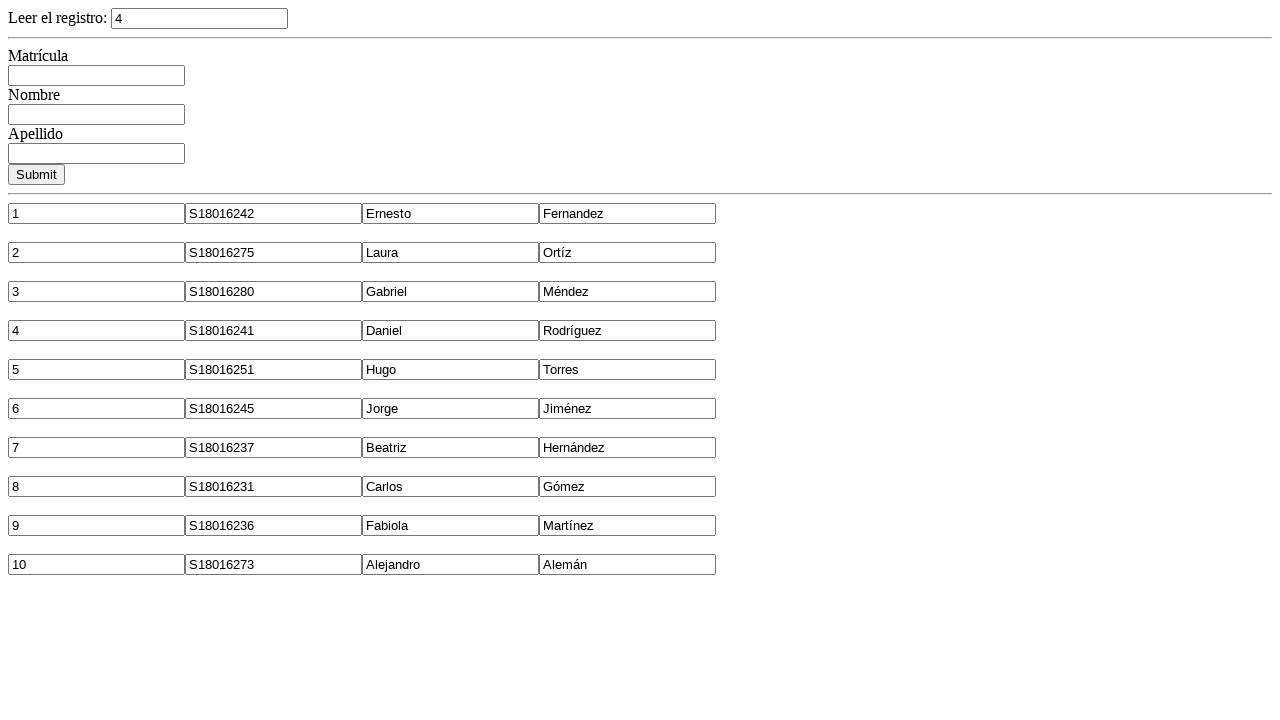

Retrieved matricula for register 4
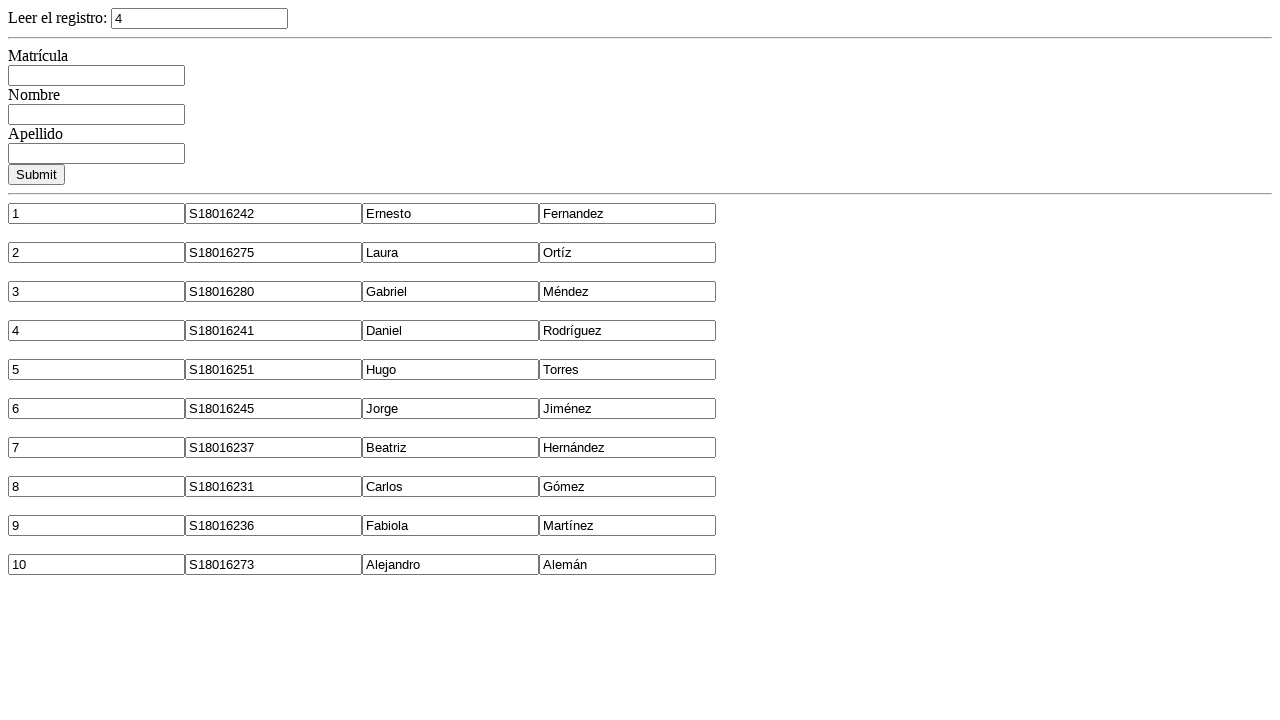

Retrieved nombre for register 4
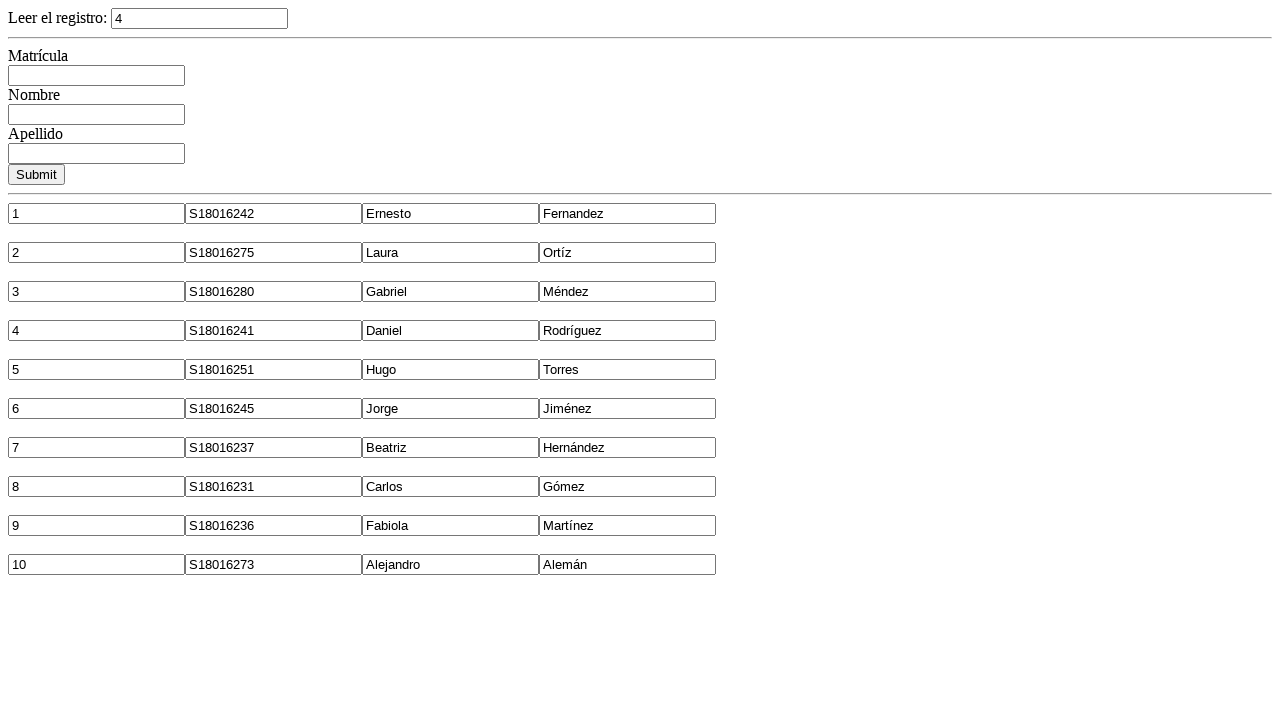

Retrieved apellido for register 4
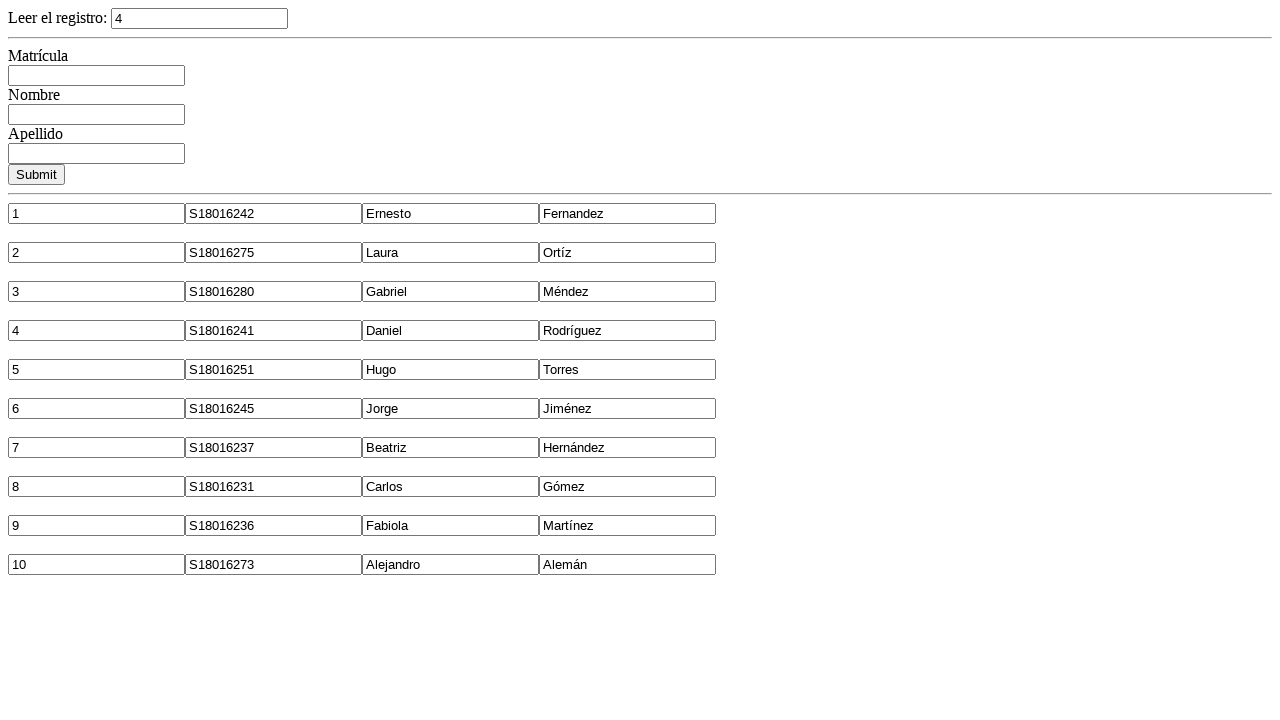

Filled matricula field with 'S18016241' on #matricula
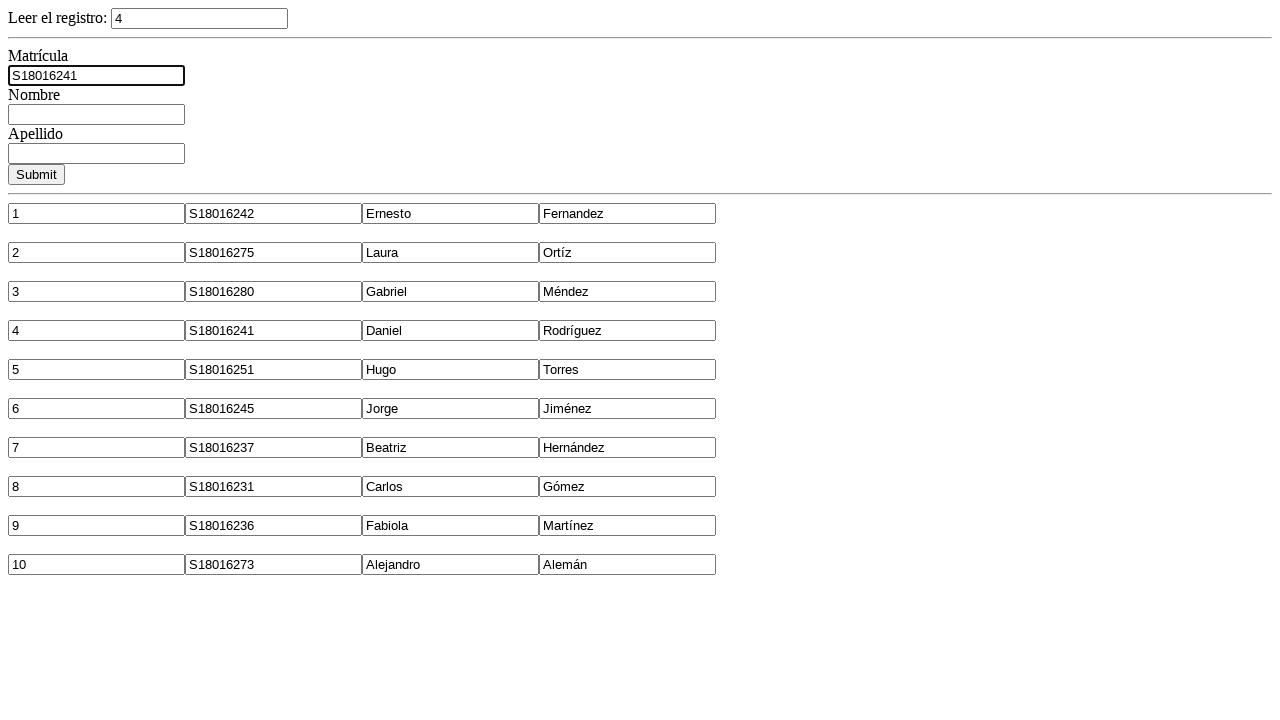

Filled nombre field with 'Daniel' on #nombre
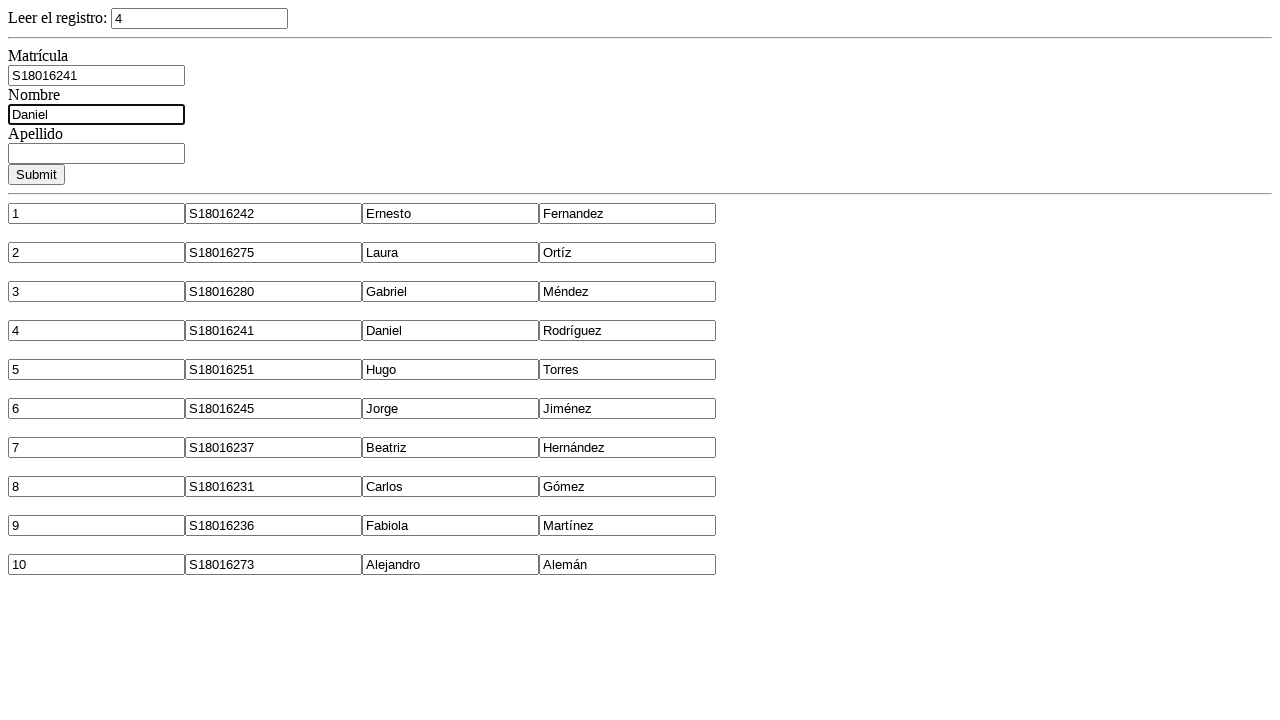

Filled apellido field with 'Rodríguez' on #apellido
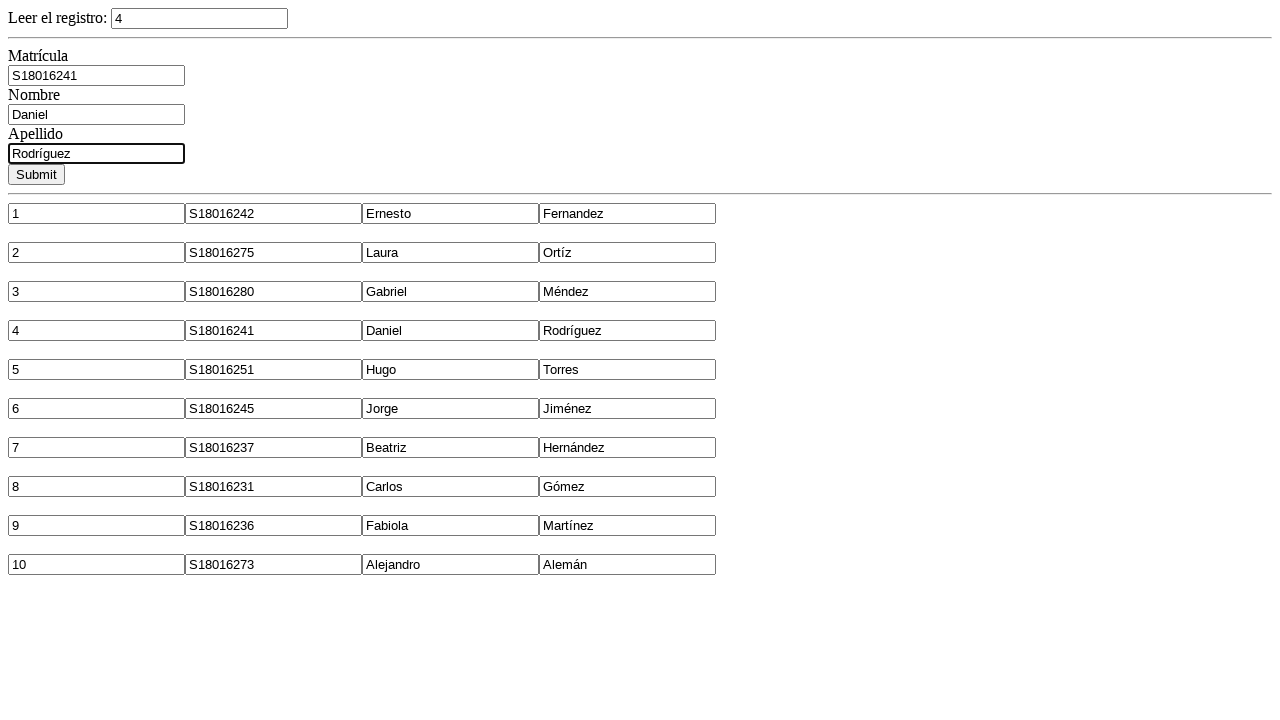

Clicked Enviar button to submit form at (36, 174) on input[name='Enviar']
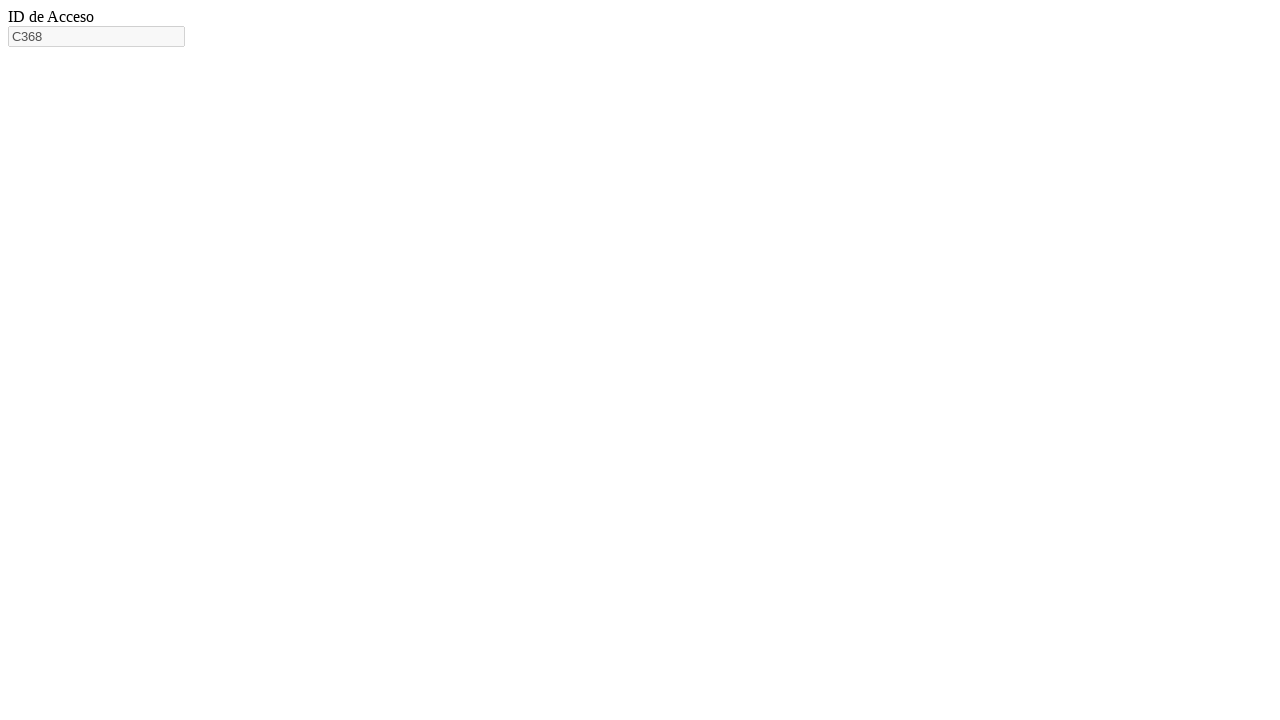

Waited for confirmation access ID field to appear
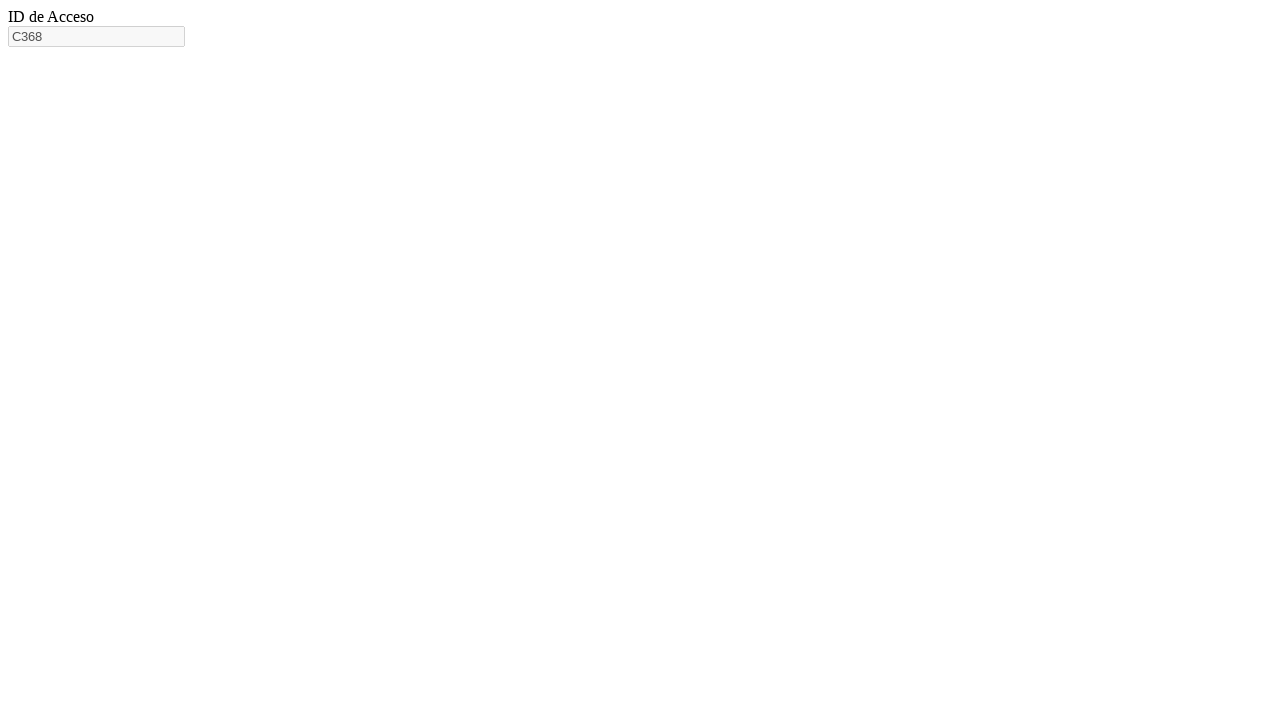

Retrieved confirmation access ID
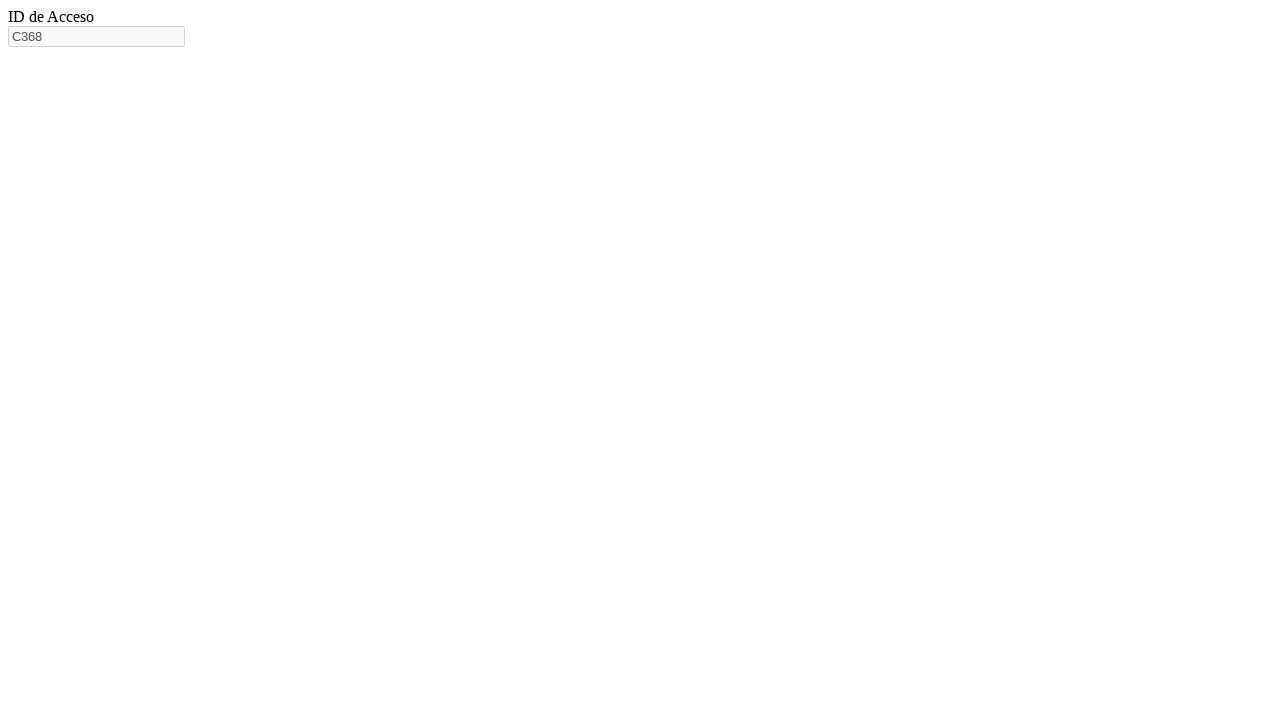

Printed results: S18016241 Daniel Rodríguez C368
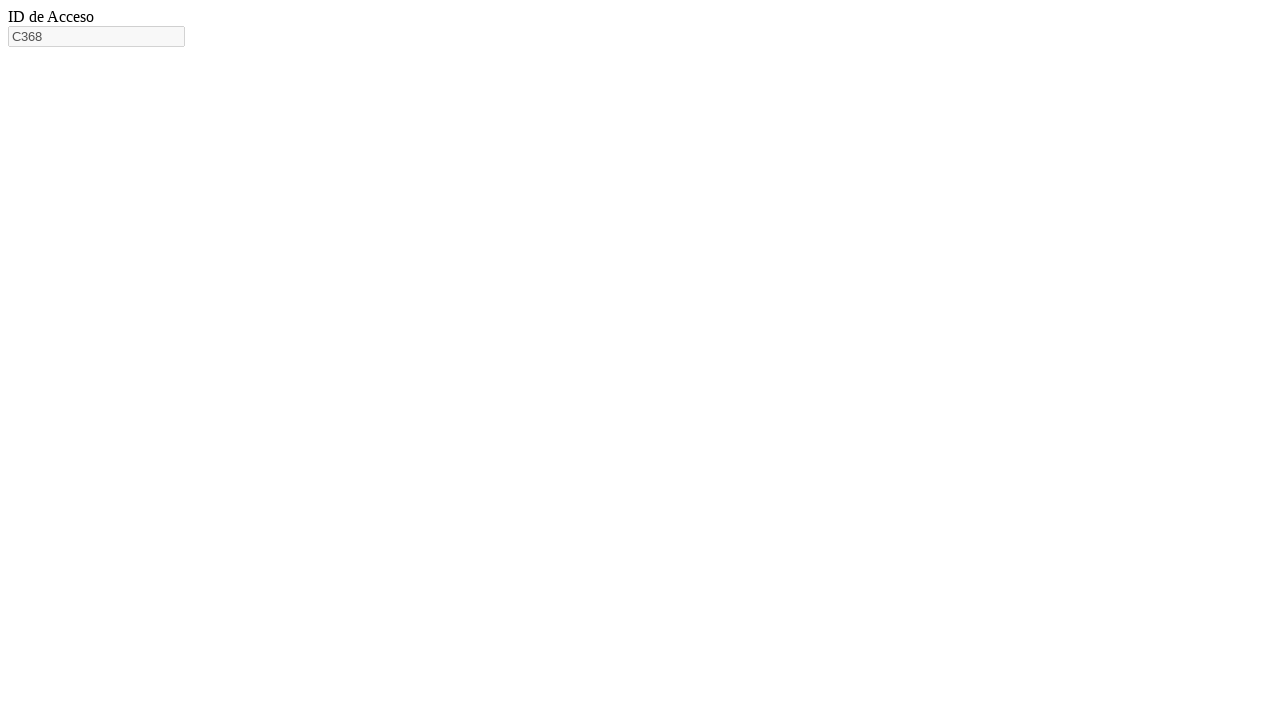

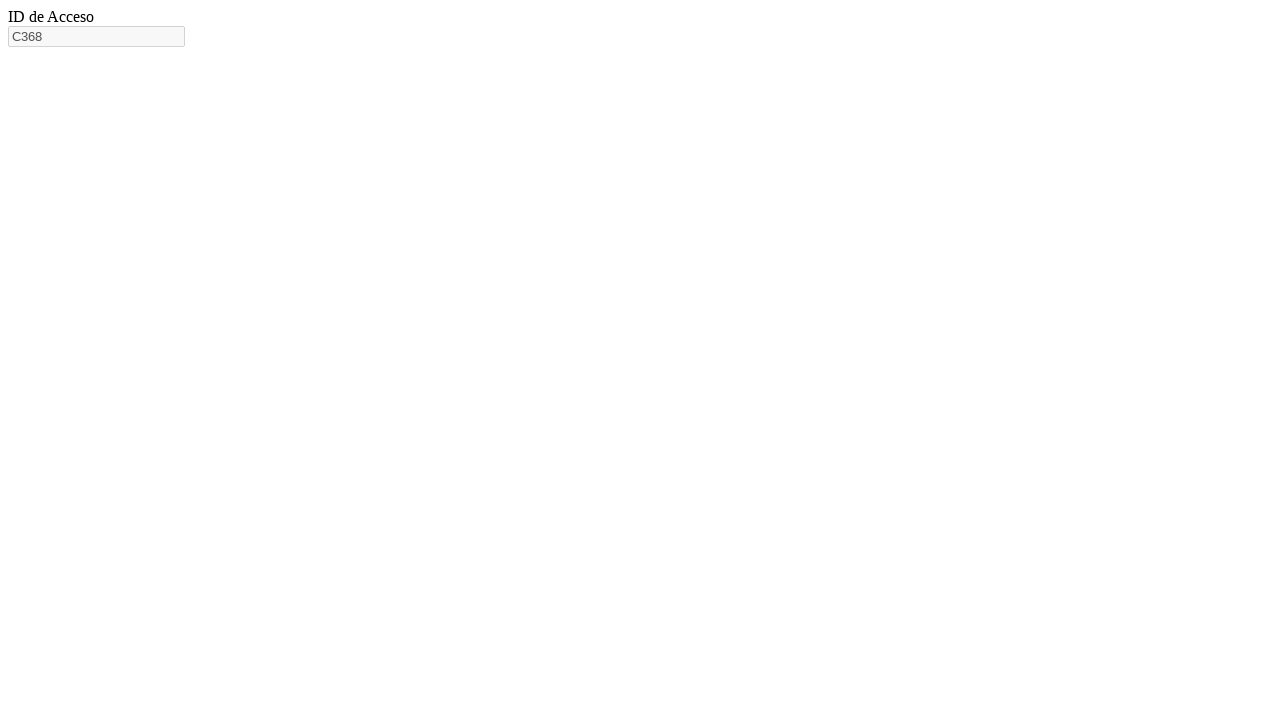